Tests navigation to My Account page from the navigation bar by clicking the MY ACCOUNT link

Starting URL: https://cms.demo.katalon.com

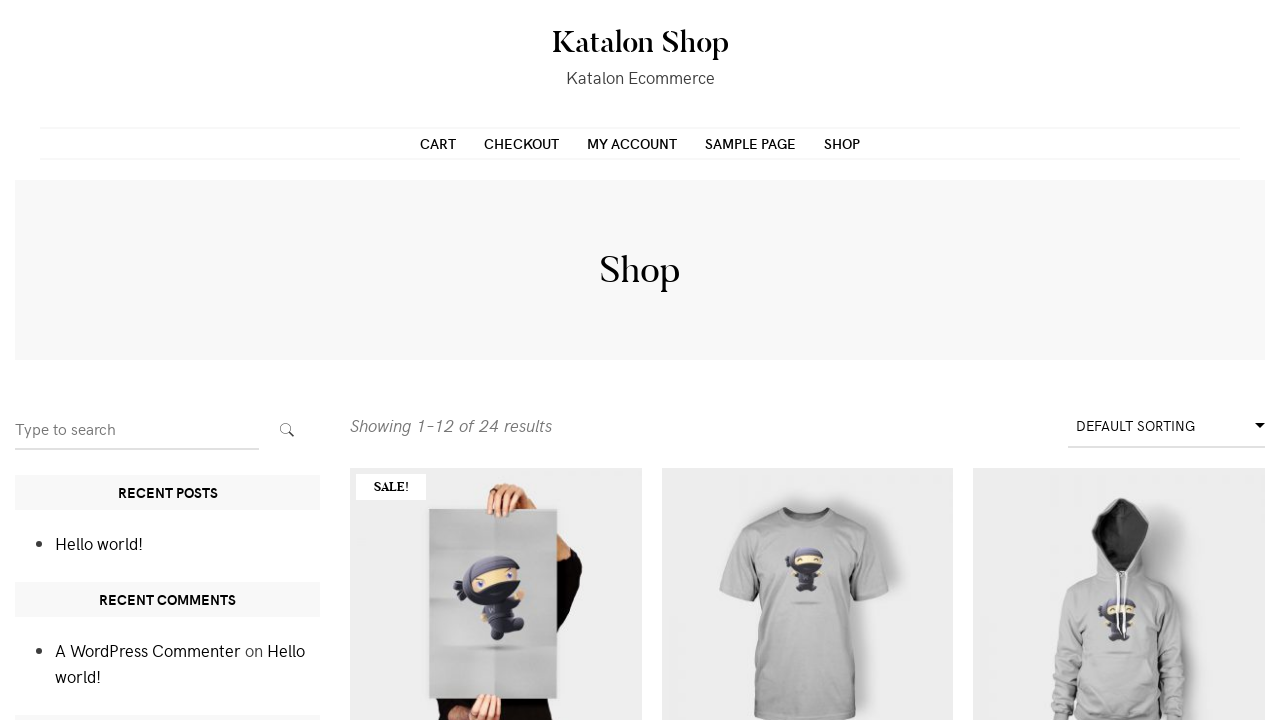

Clicked MY ACCOUNT link in navigation bar at (632, 143) on text=MY ACCOUNT
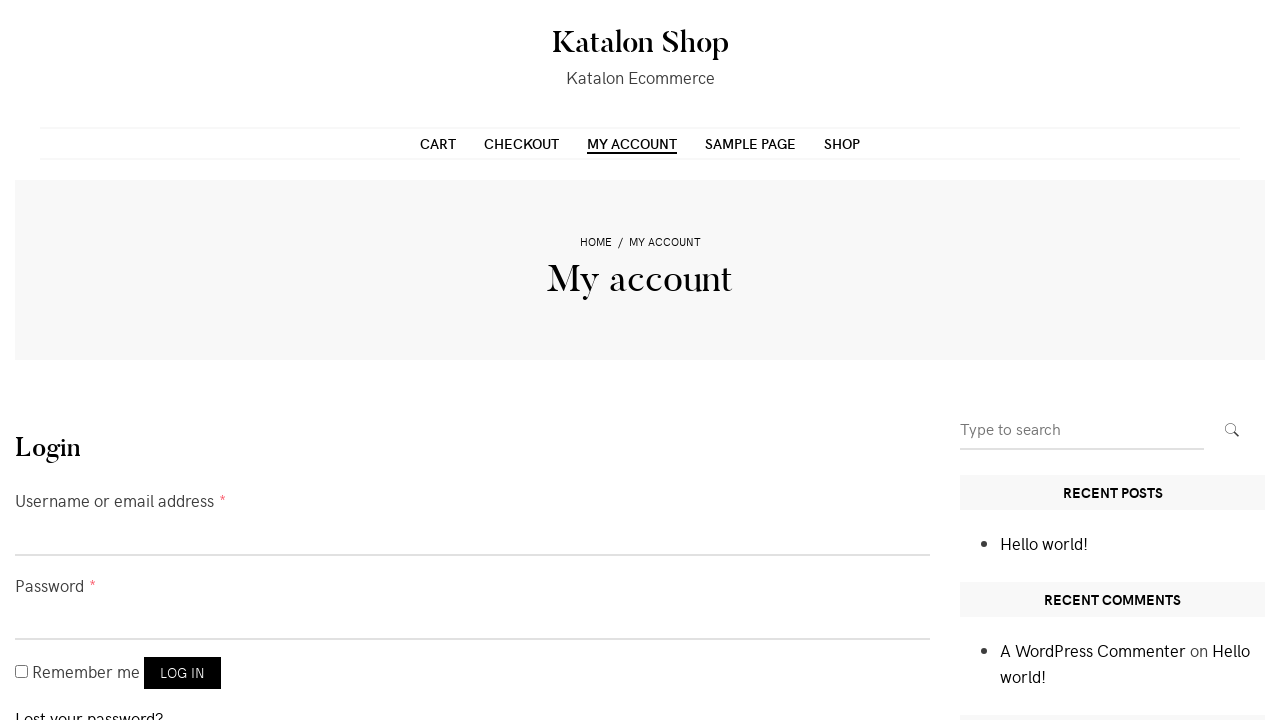

Verified page title is 'My account – Katalon Shop'
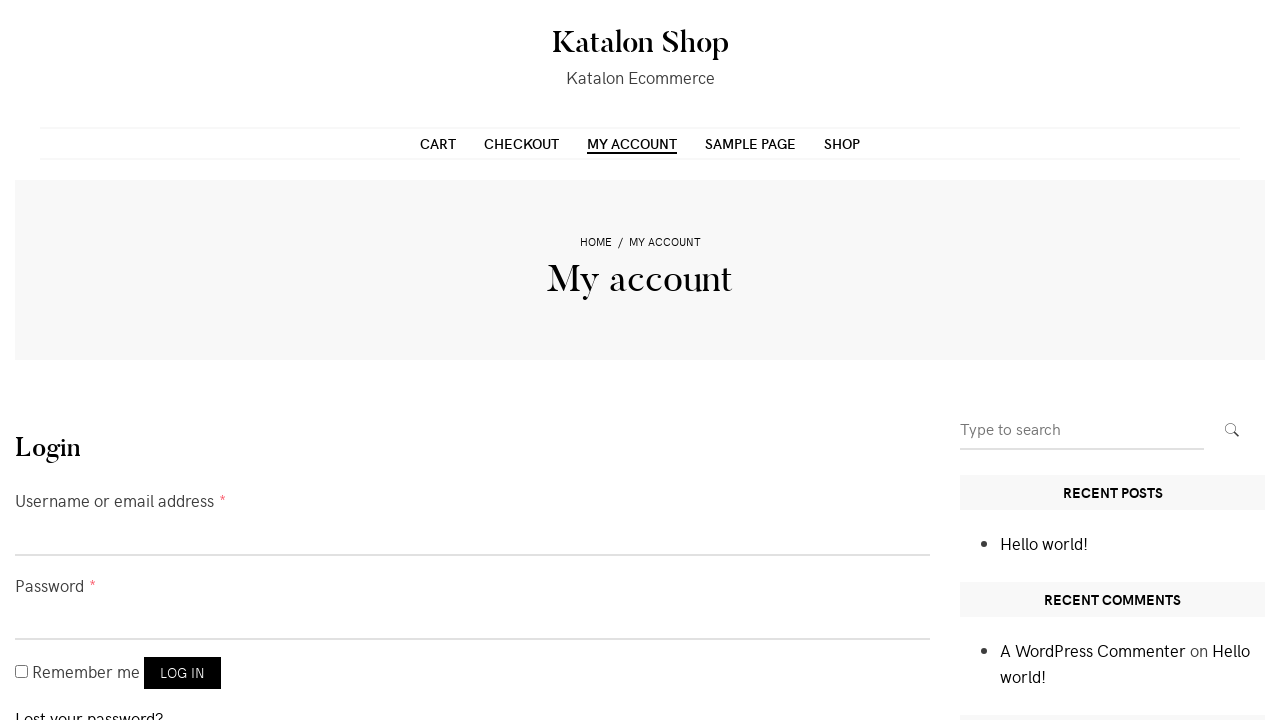

Verified URL contains '/my-account'
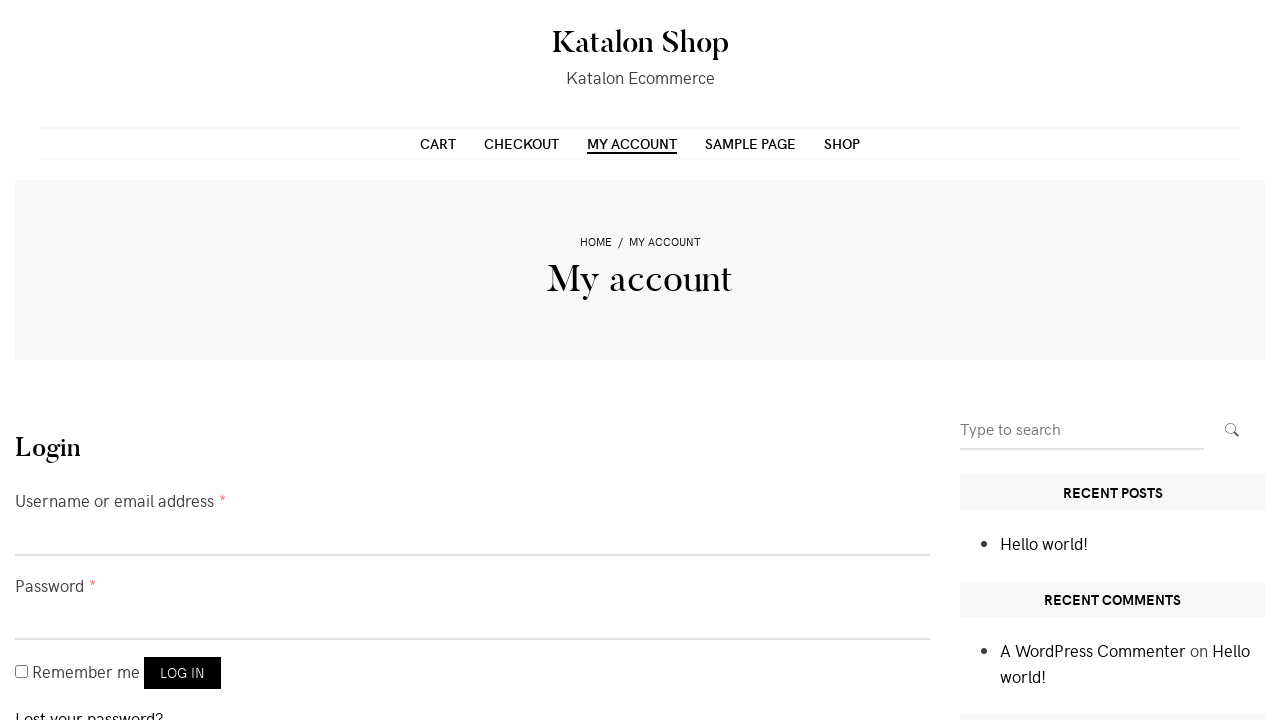

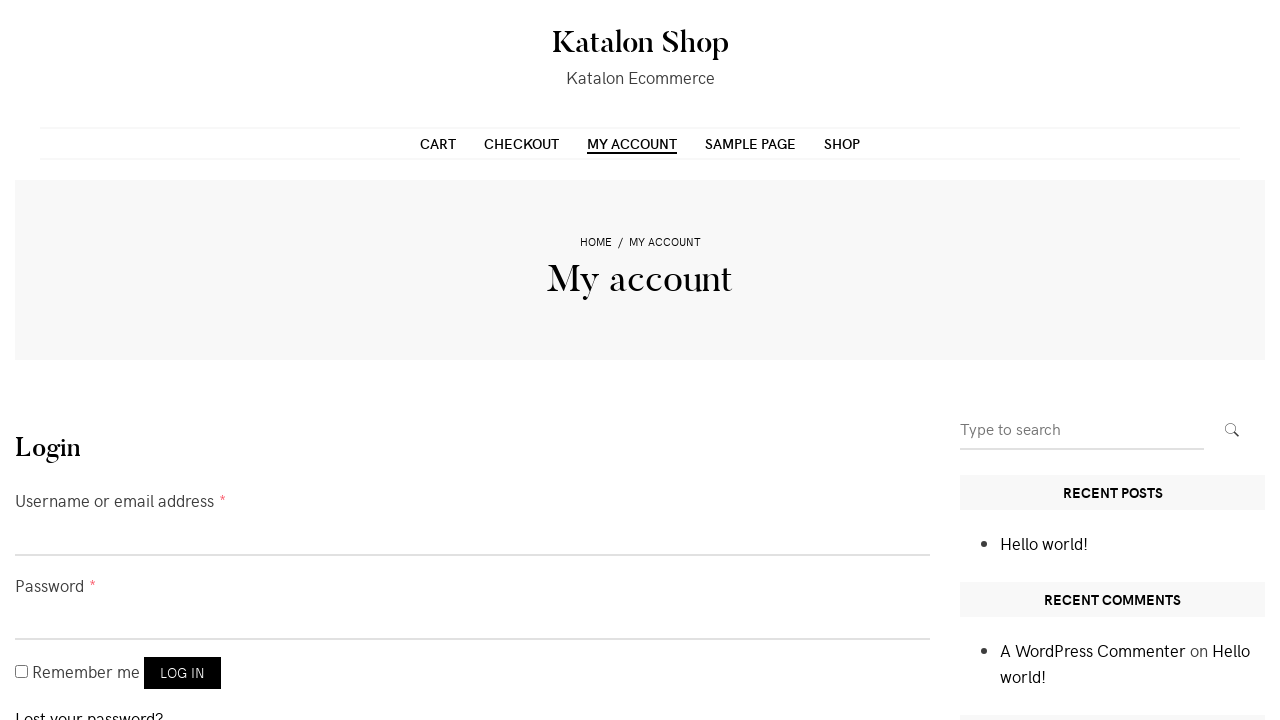